Validates the Website deployment by checking accessibility, page title, content loading, console errors, performance metrics, and mobile compatibility.

Starting URL: https://linchkit.vercel.app

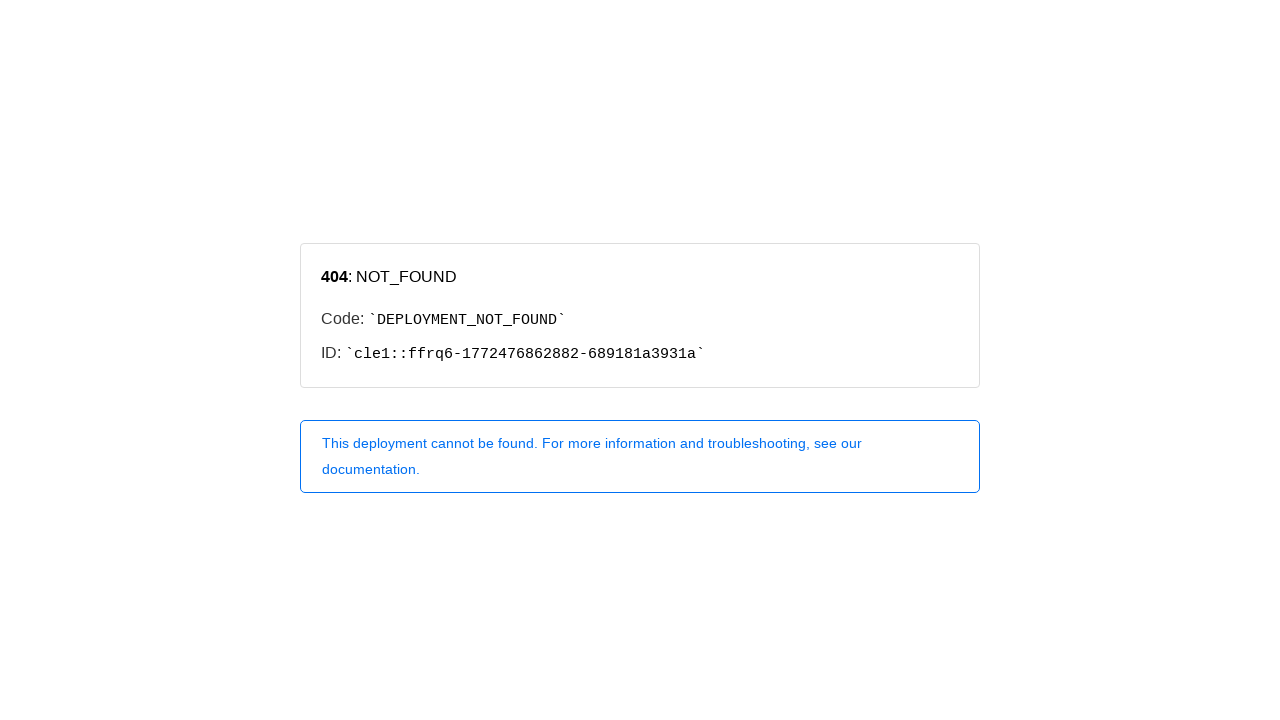

Waited for page to reach networkidle state
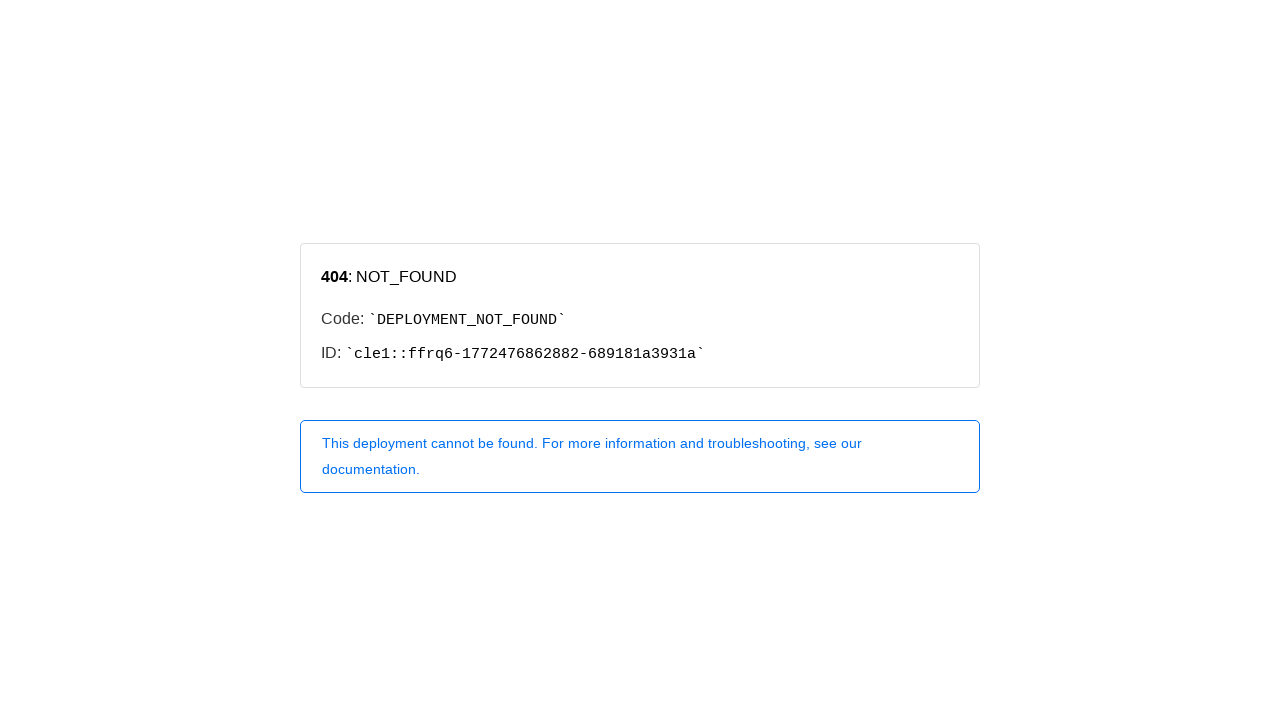

Retrieved page title: 404: NOT_FOUND
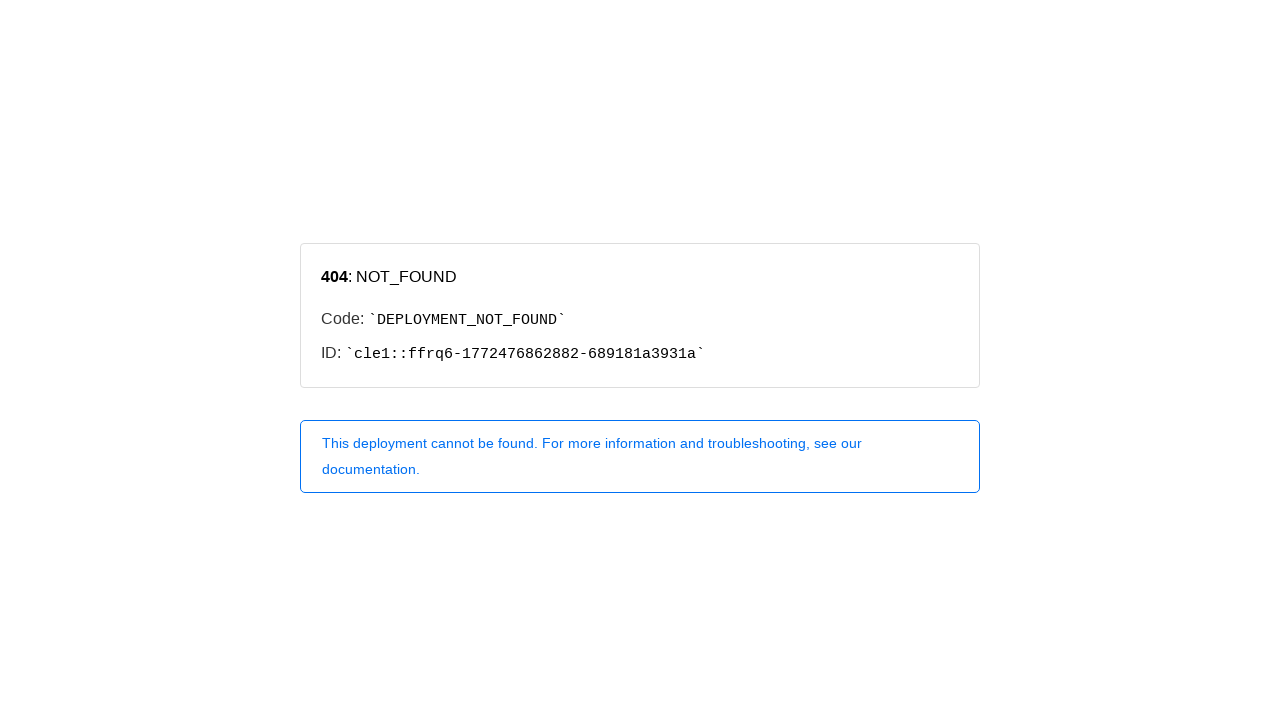

Verified body content is visible on desktop viewport
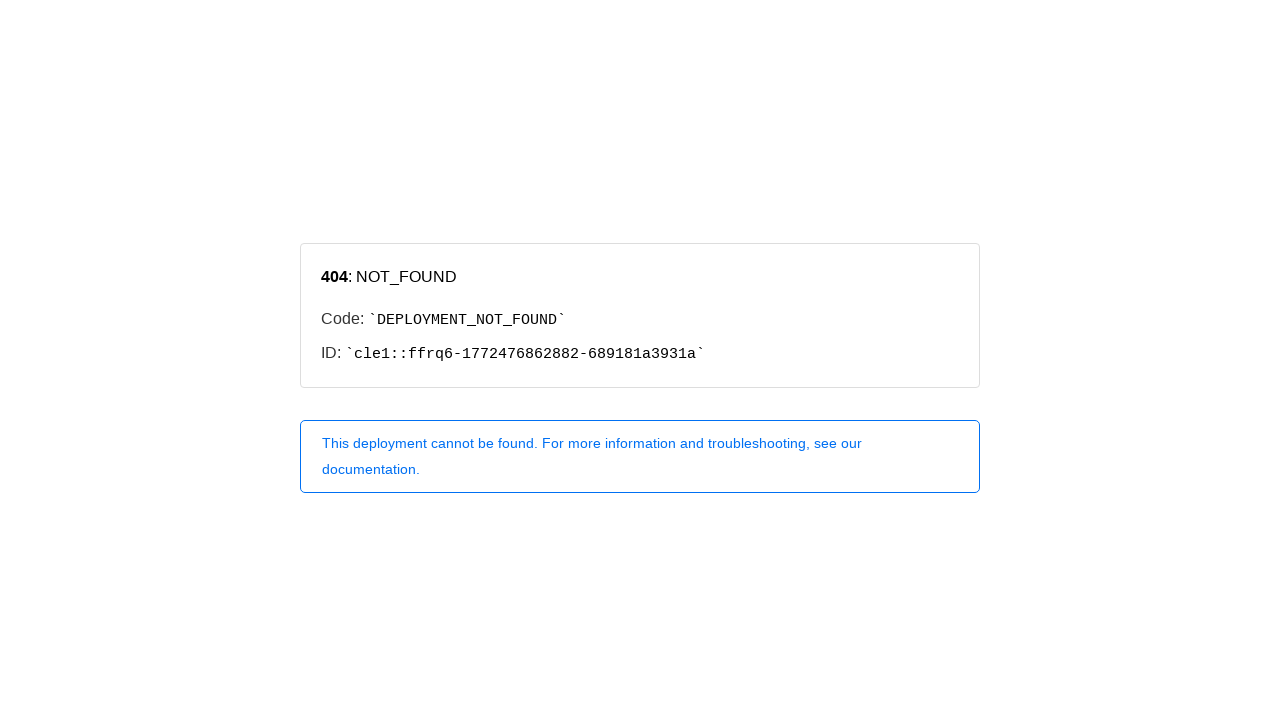

Reloaded the page
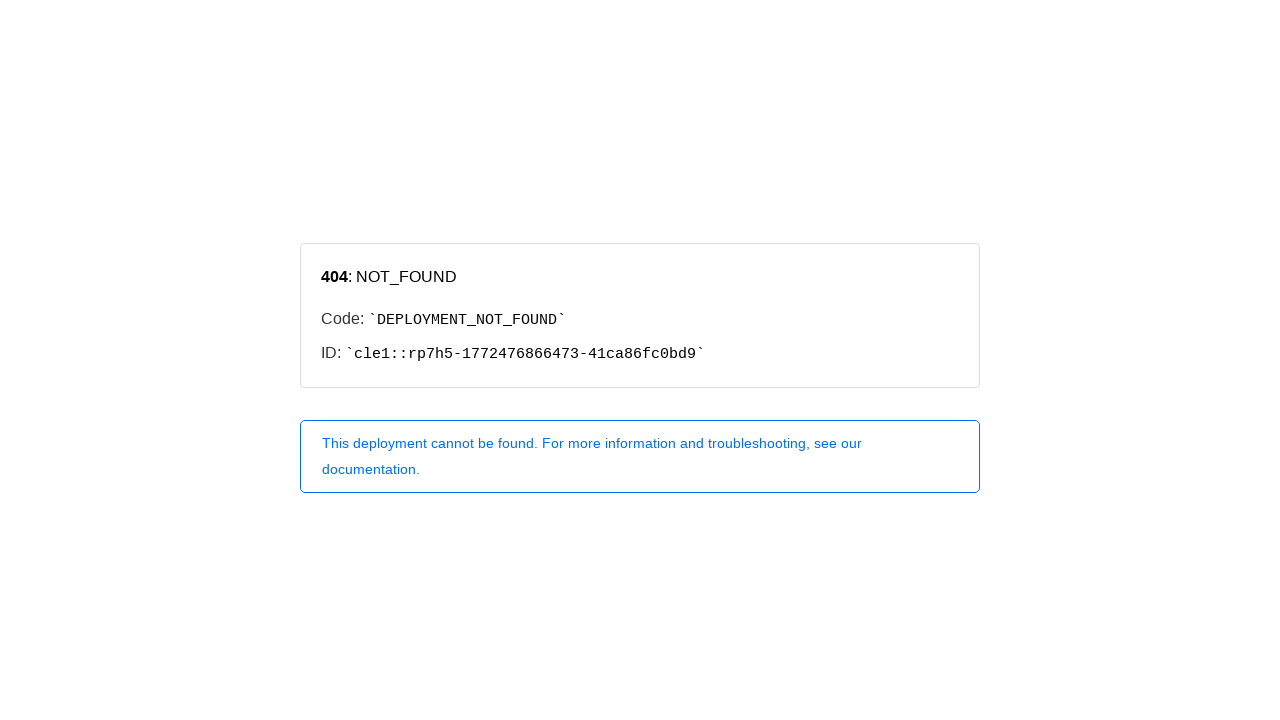

Waited for reloaded page to reach networkidle state
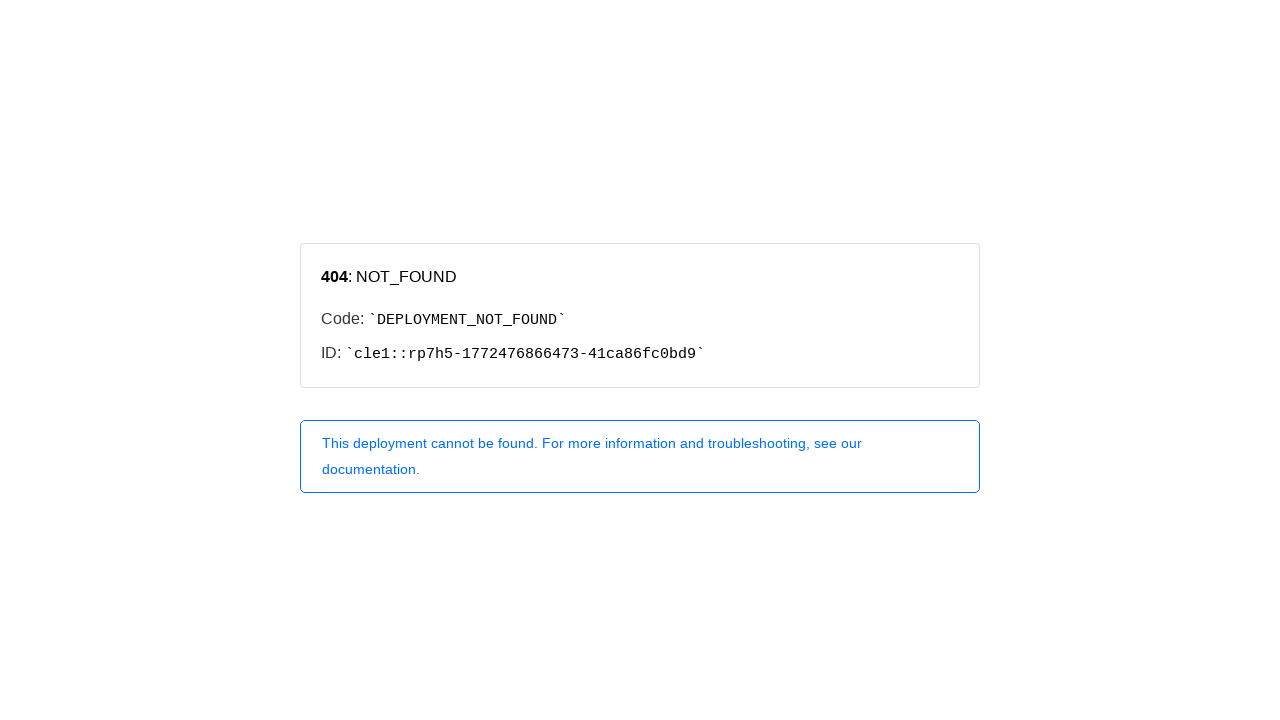

Set viewport to mobile size (375x667)
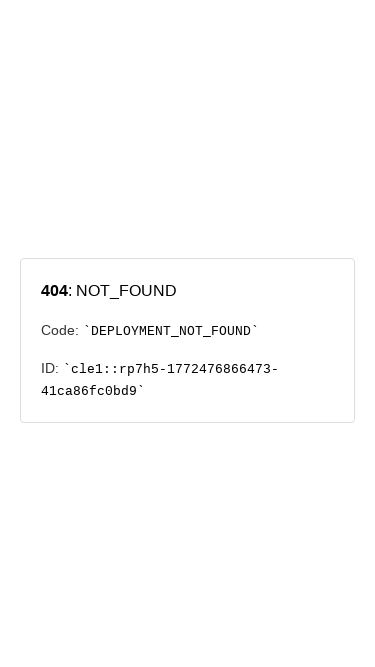

Verified body content is visible on mobile viewport
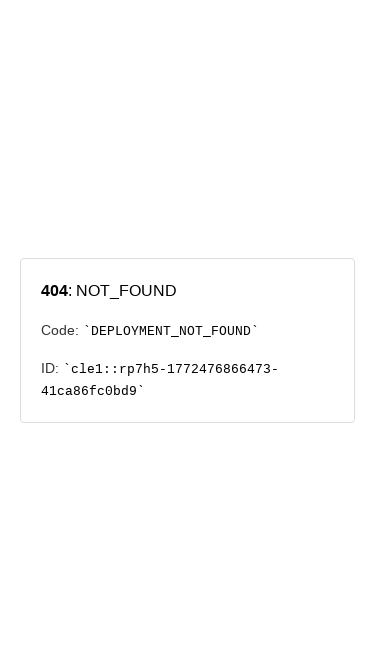

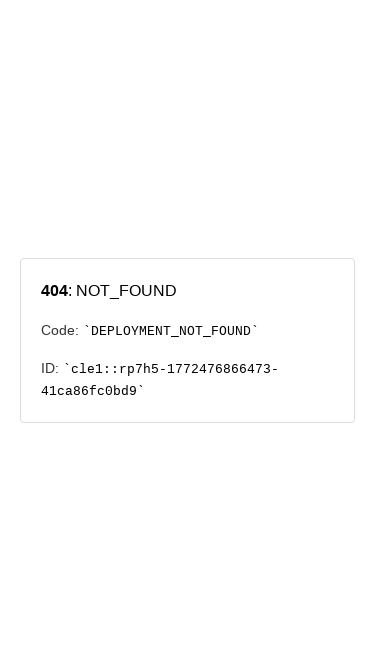